Tests filtering to show only active (incomplete) todo items

Starting URL: https://demo.playwright.dev/todomvc

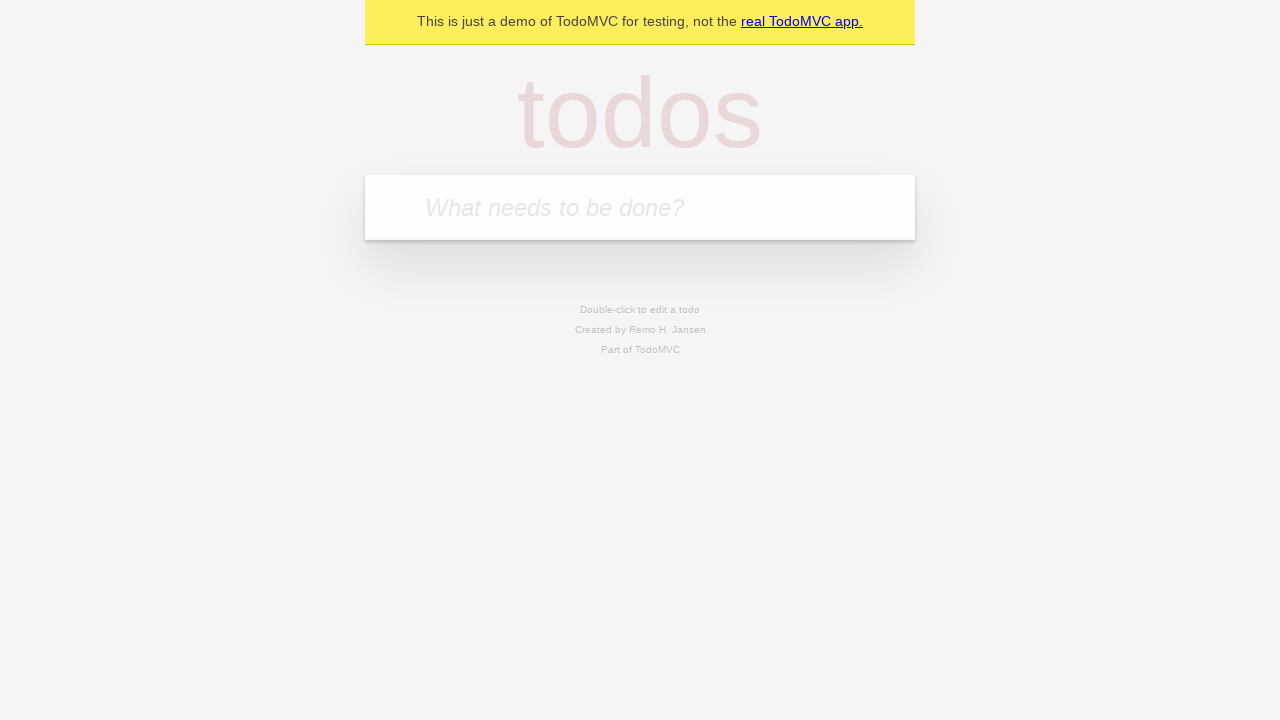

Filled todo input with 'buy some cheese' on internal:attr=[placeholder="What needs to be done?"i]
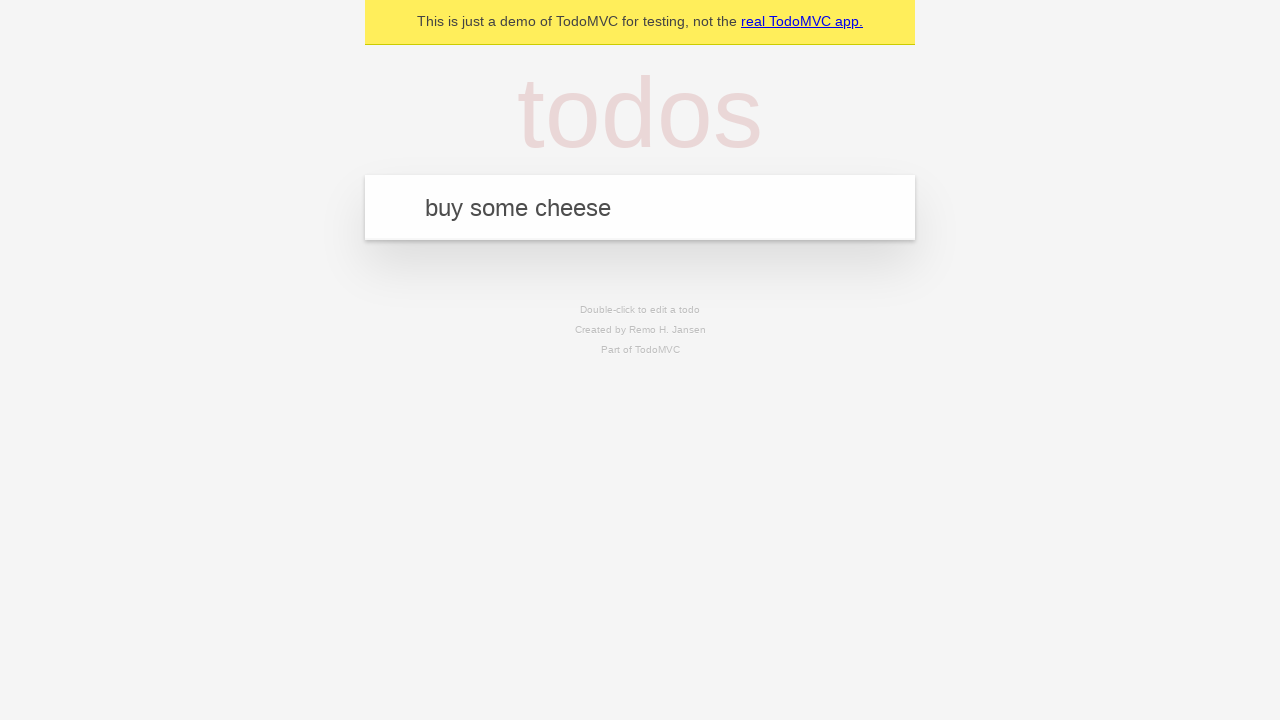

Pressed Enter to add first todo item on internal:attr=[placeholder="What needs to be done?"i]
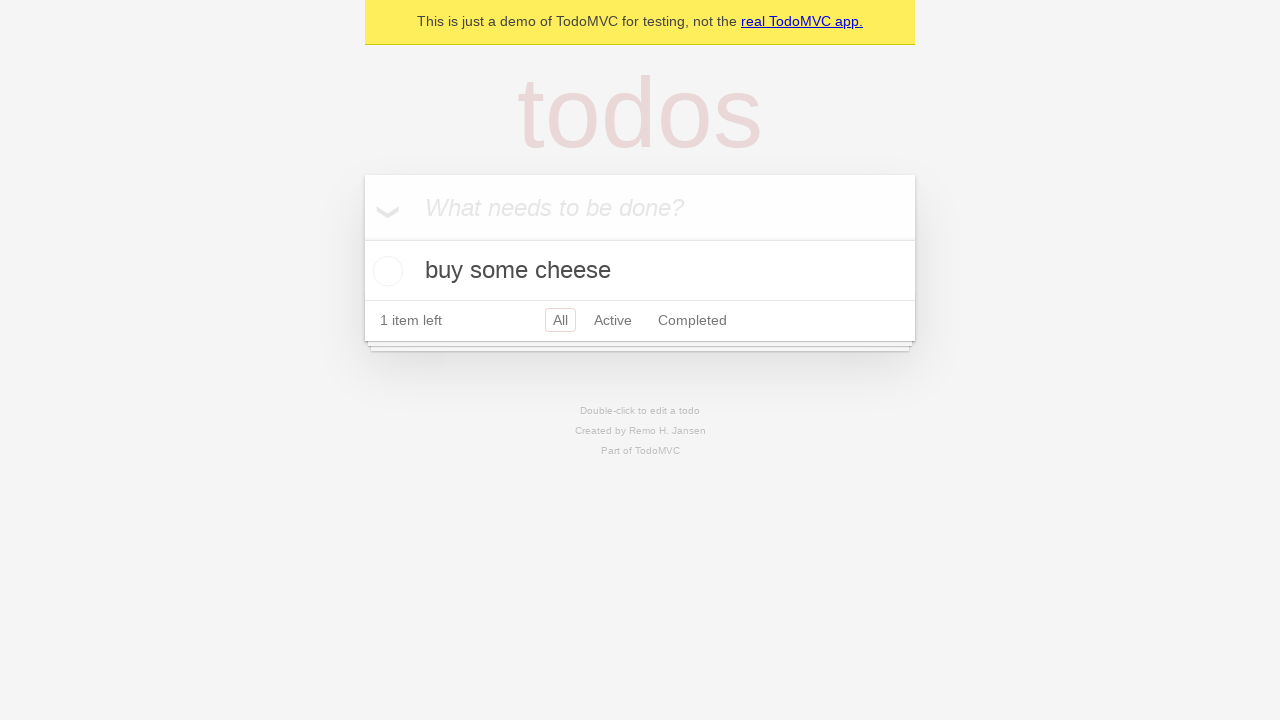

Filled todo input with 'feed the cat' on internal:attr=[placeholder="What needs to be done?"i]
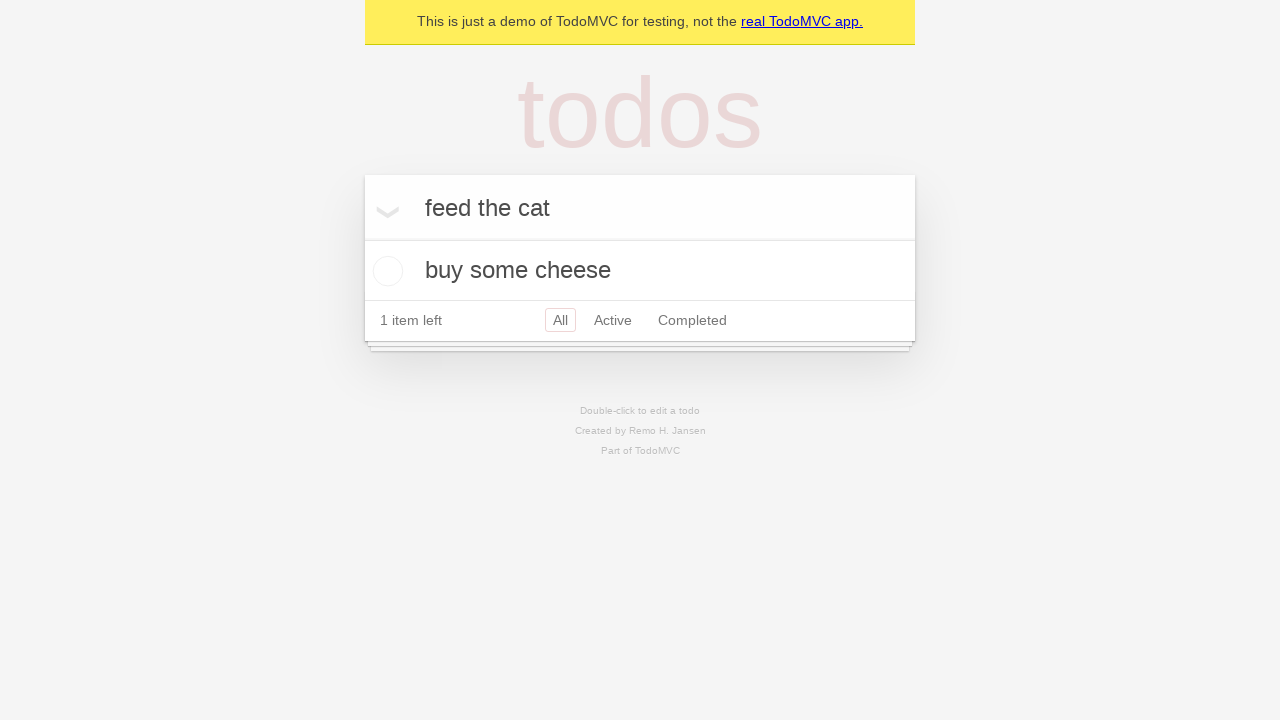

Pressed Enter to add second todo item on internal:attr=[placeholder="What needs to be done?"i]
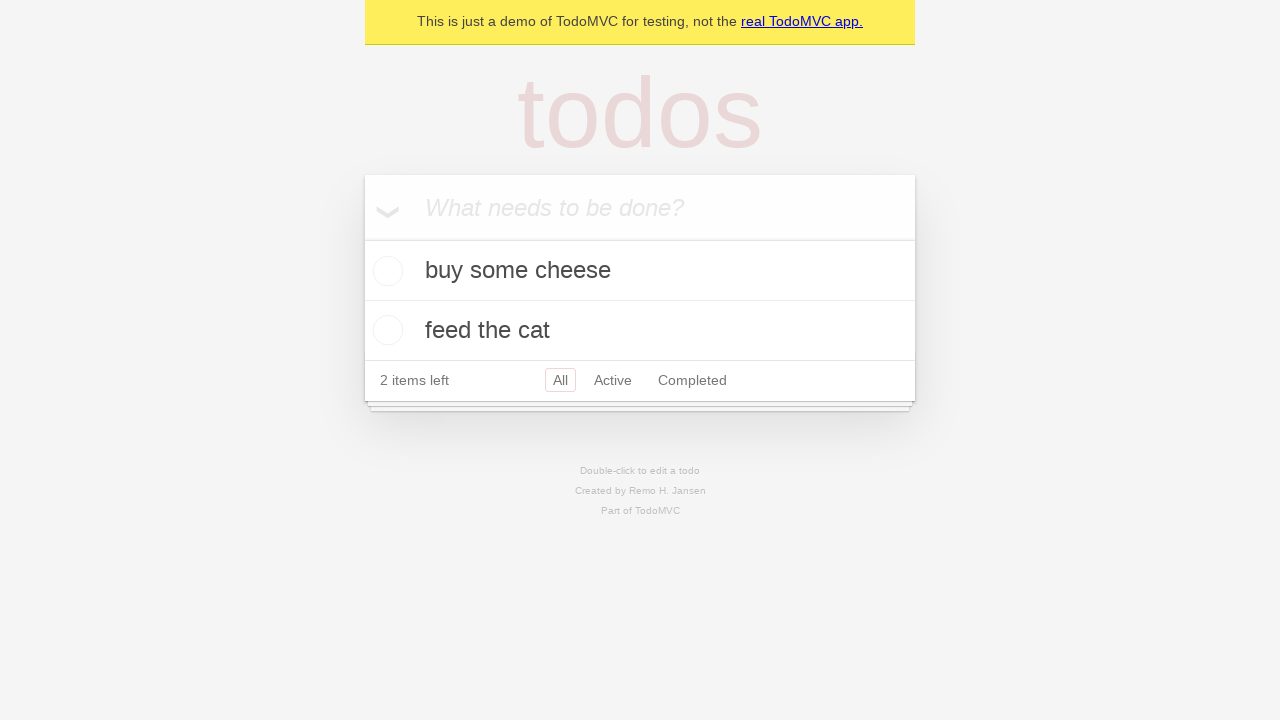

Filled todo input with 'book a doctors appointment' on internal:attr=[placeholder="What needs to be done?"i]
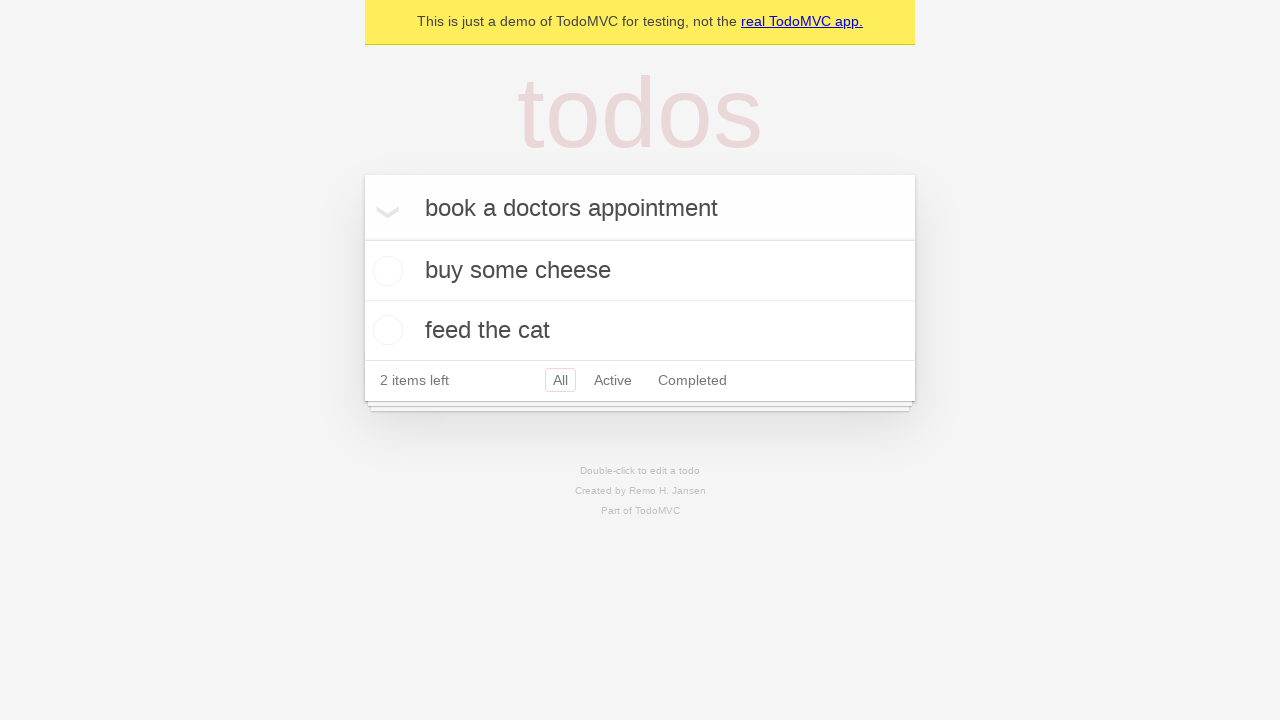

Pressed Enter to add third todo item on internal:attr=[placeholder="What needs to be done?"i]
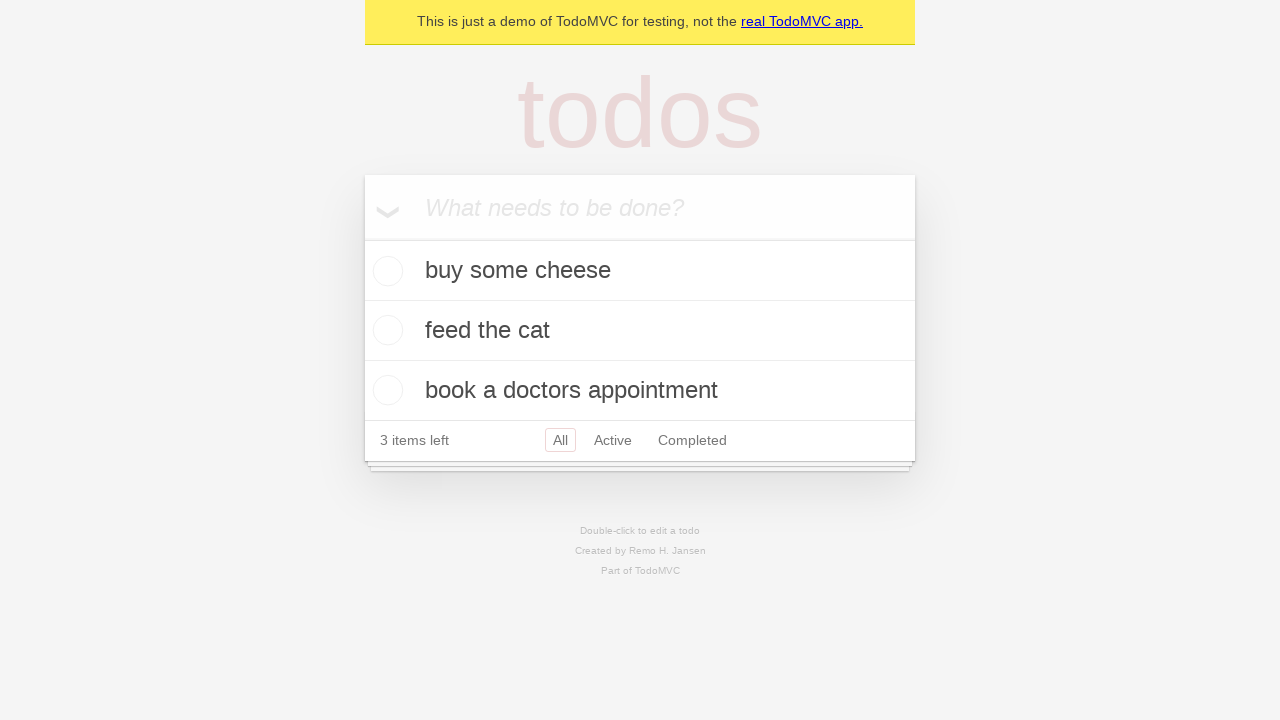

Checked the second todo item 'feed the cat' at (385, 330) on internal:testid=[data-testid="todo-item"s] >> nth=1 >> internal:role=checkbox
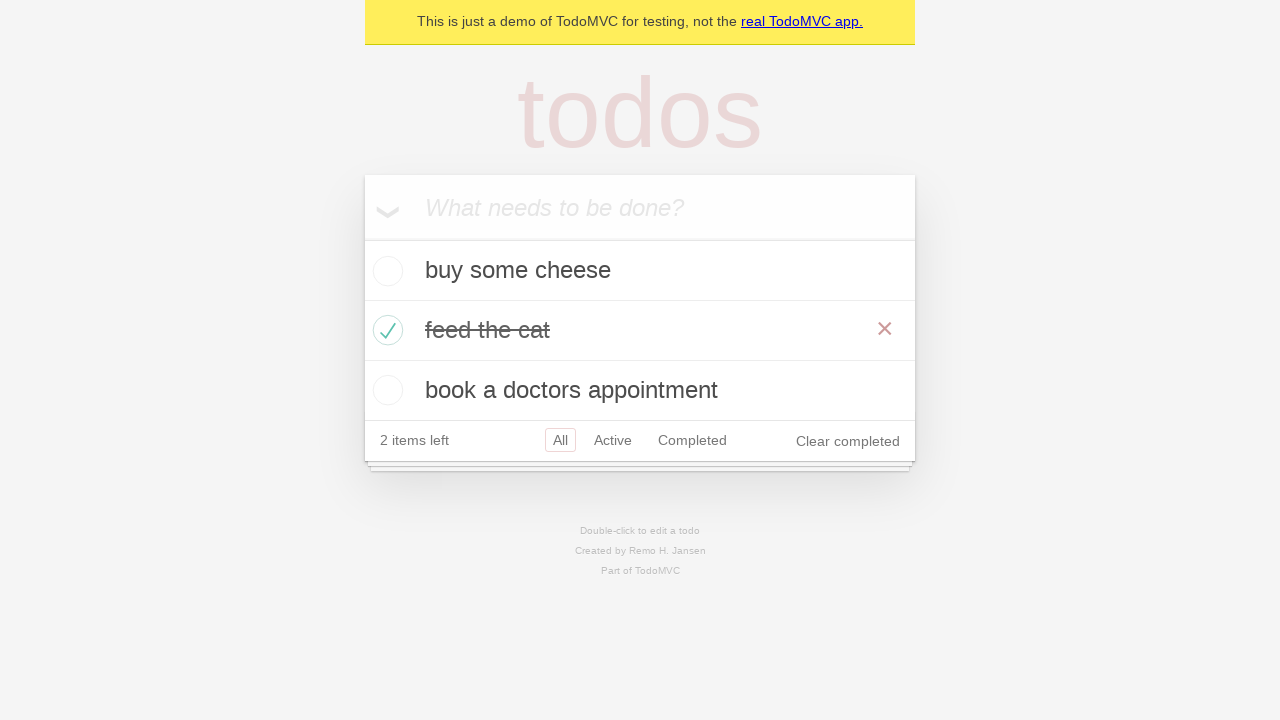

Clicked Active filter to display only incomplete todo items at (613, 440) on internal:role=link[name="Active"i]
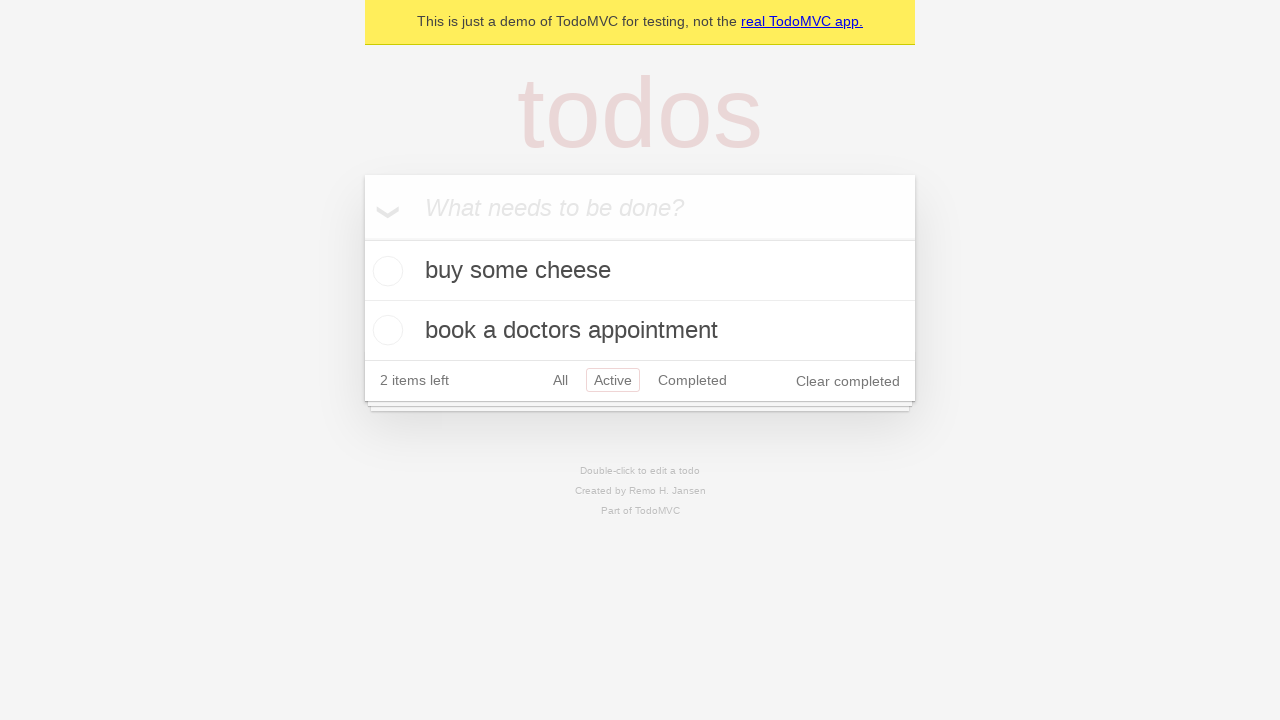

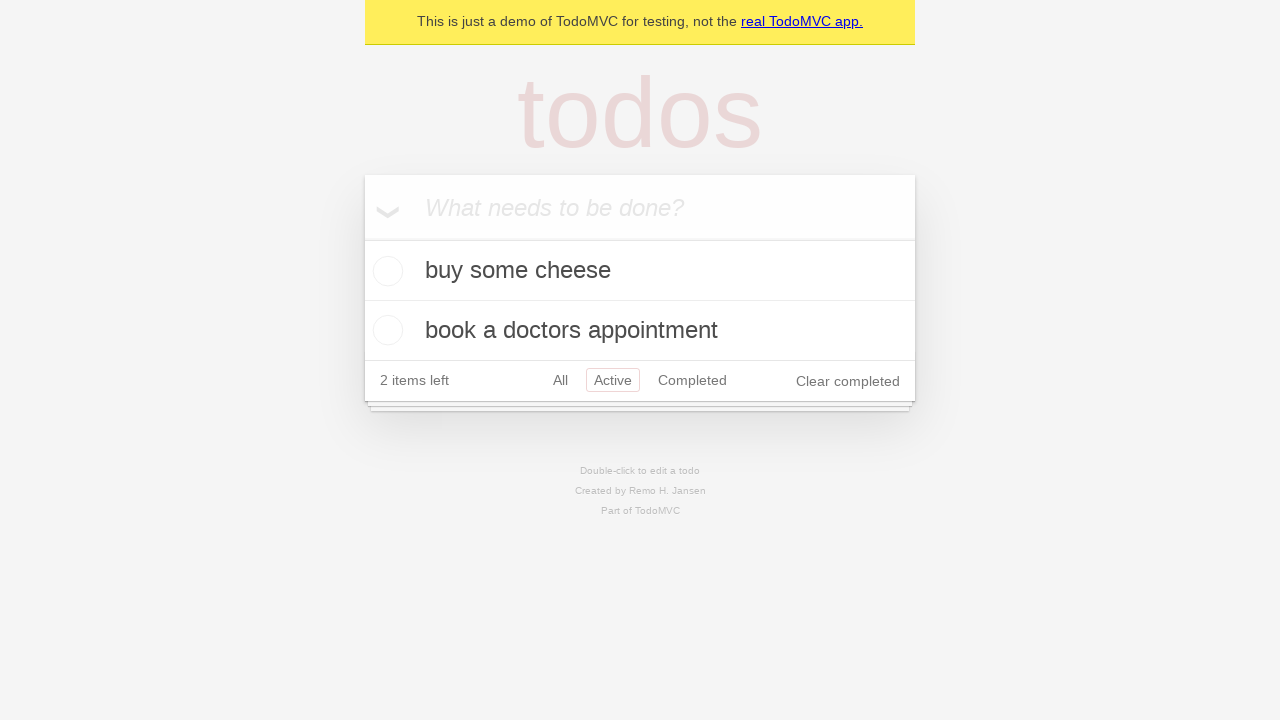